Tests radio button interaction by clicking on a radio button labeled "Cheese" and verifying the presence of radio button group elements on an HTML forms tutorial page.

Starting URL: http://echoecho.com/htmlforms10.htm

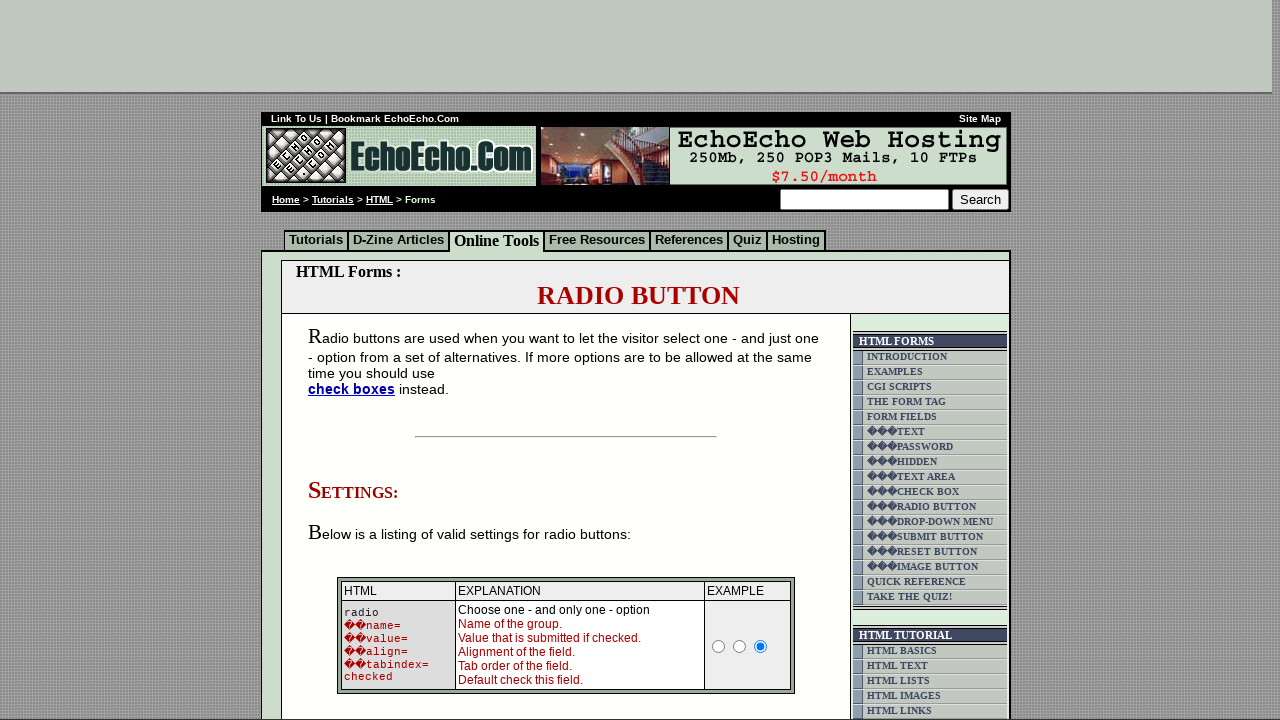

Navigated to HTML forms tutorial page
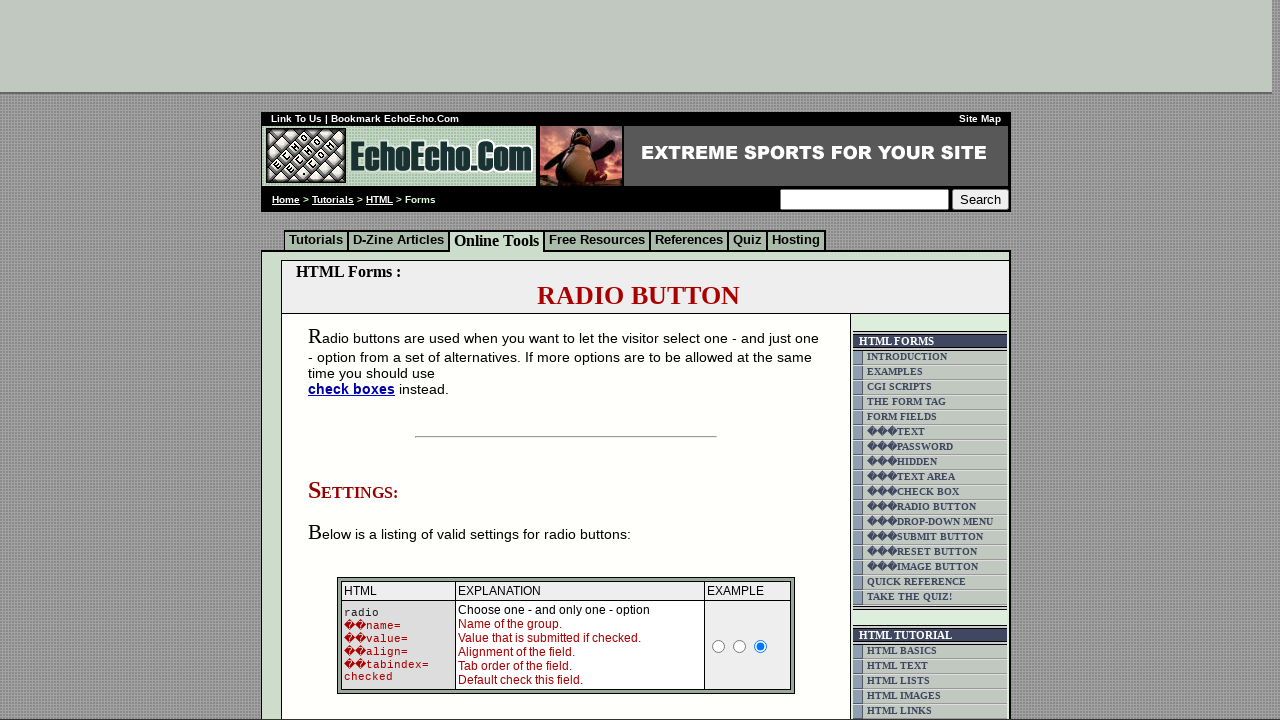

Clicked on the Cheese radio button at (356, 360) on input[value='Cheese']
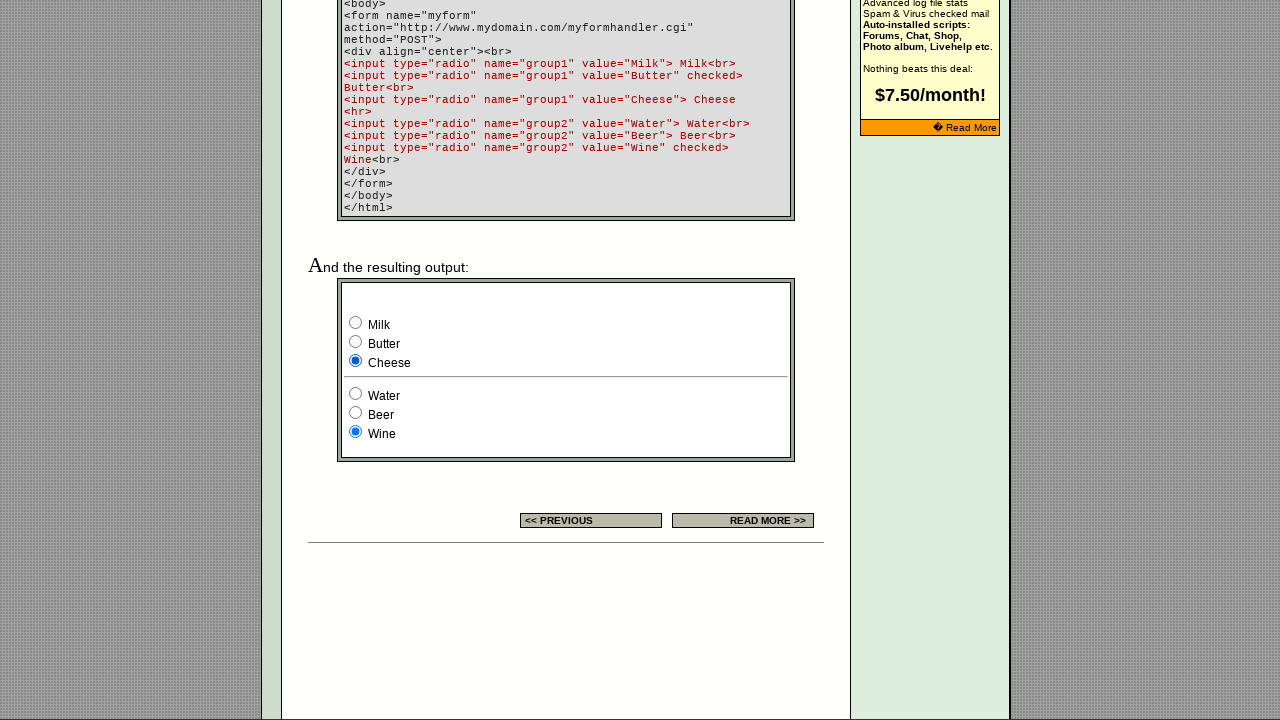

Radio button group with name 'group1' is present on the page
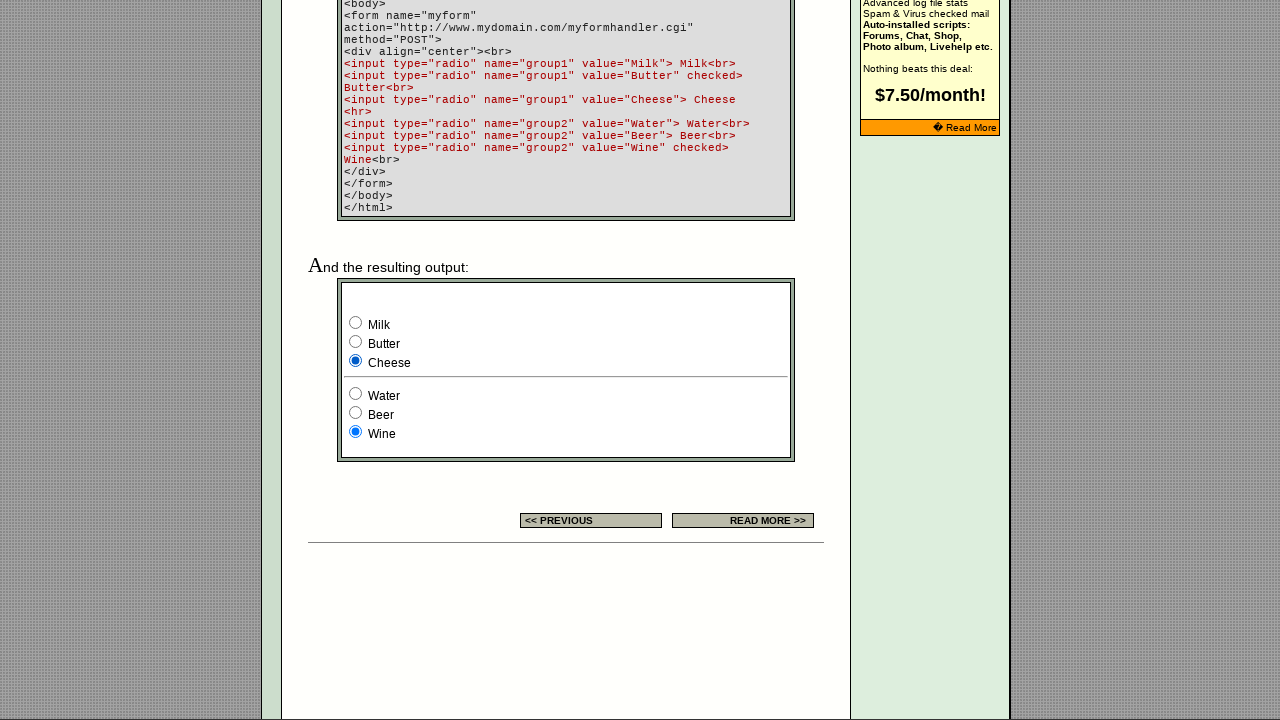

Counted 3 radio buttons in the group1
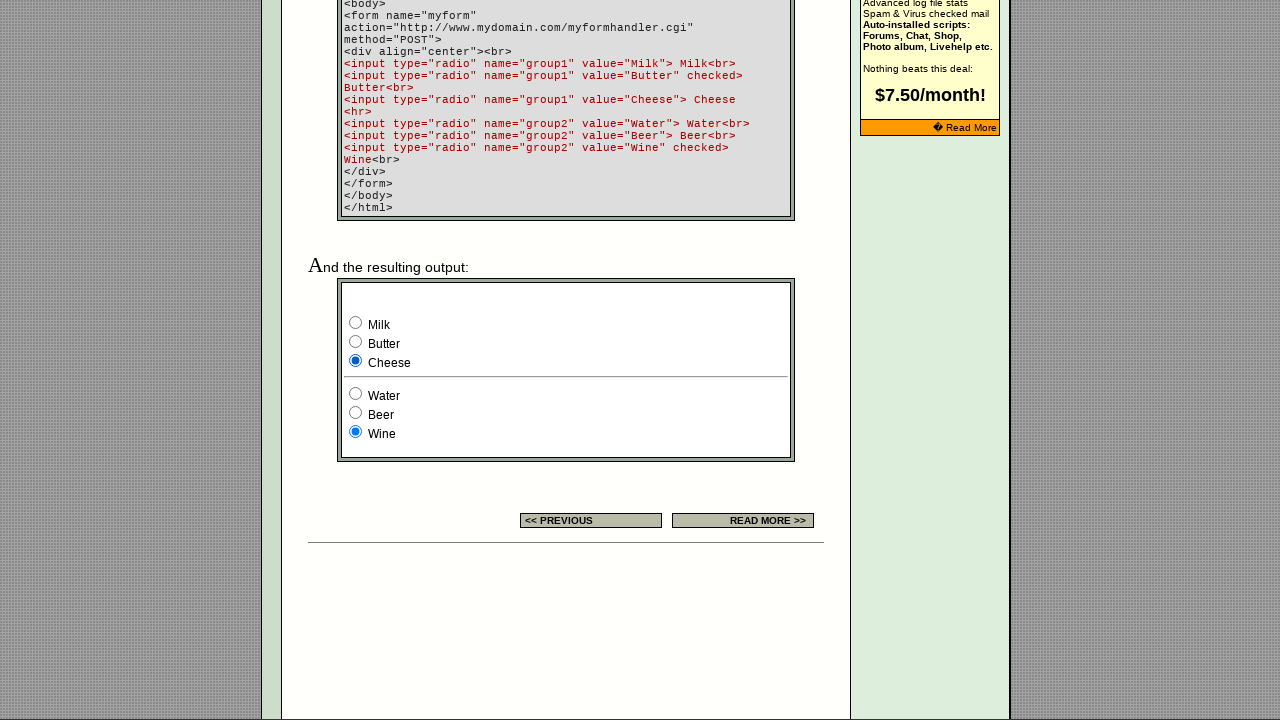

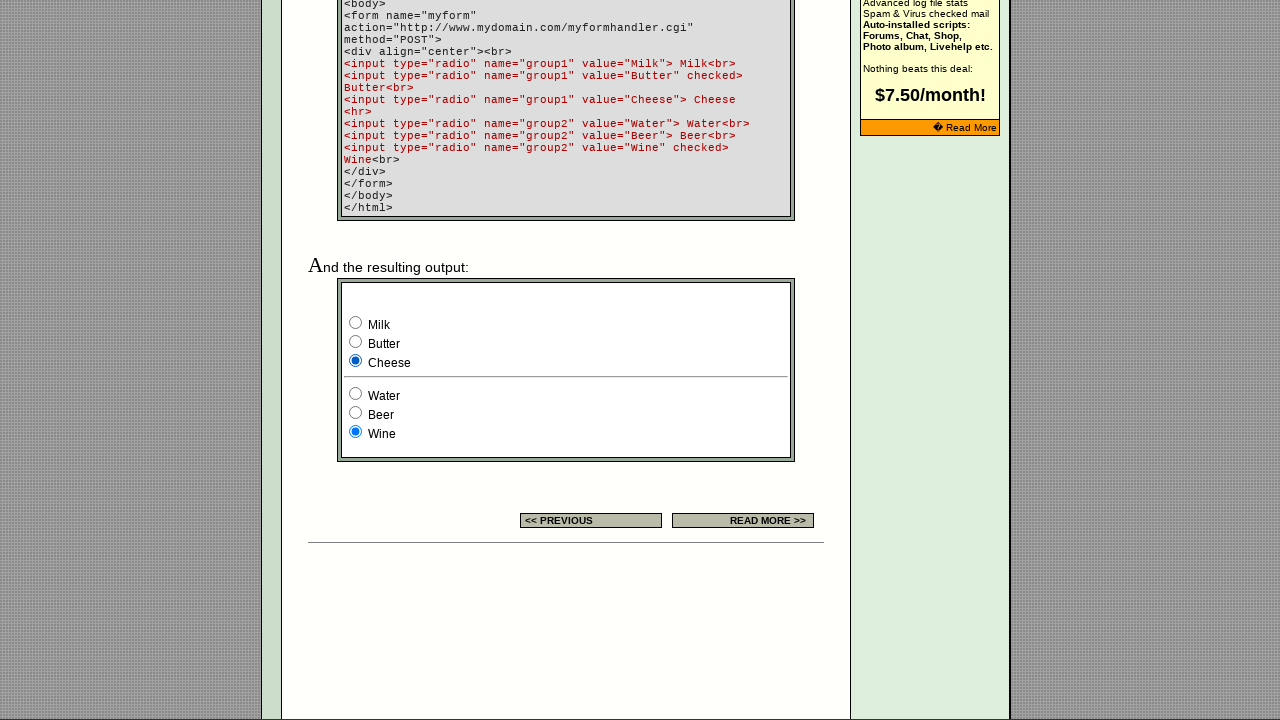